Tests a practice form on demoqa.com by filling out personal information fields including name, email, gender selection, mobile number, date of birth selection, subjects, hobbies, and address.

Starting URL: https://demoqa.com/automation-practice-form

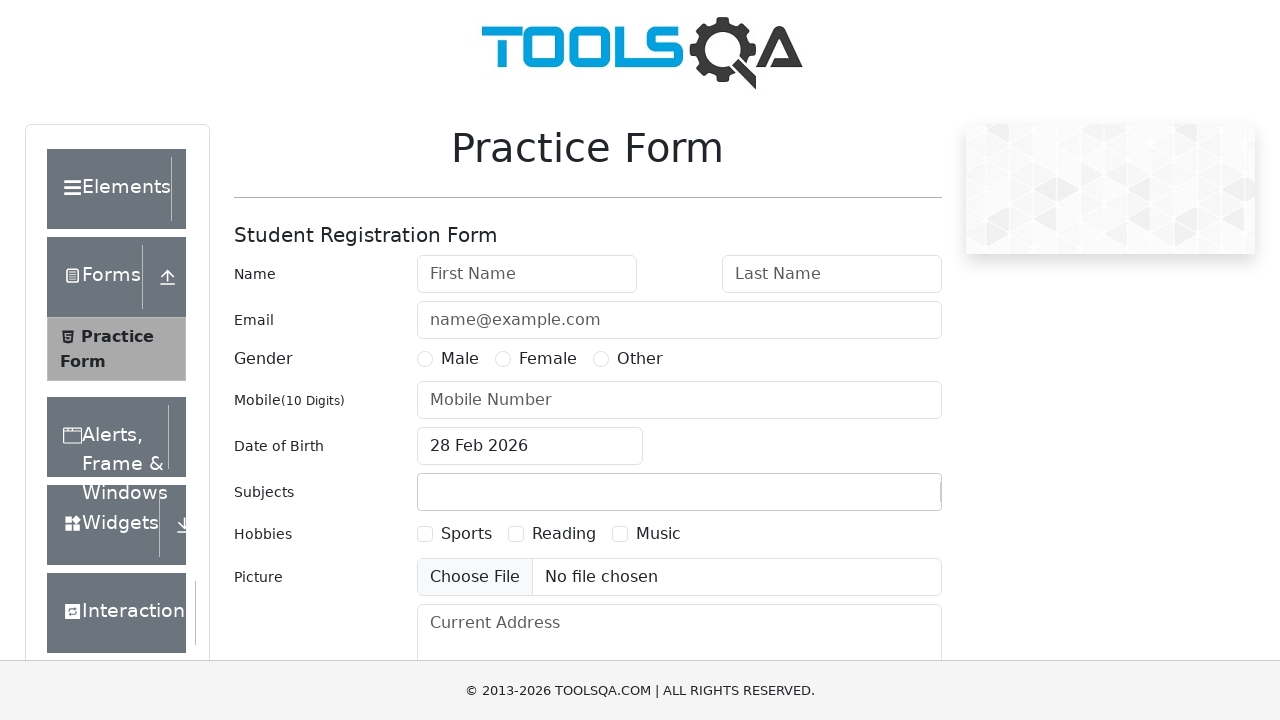

First name field loaded
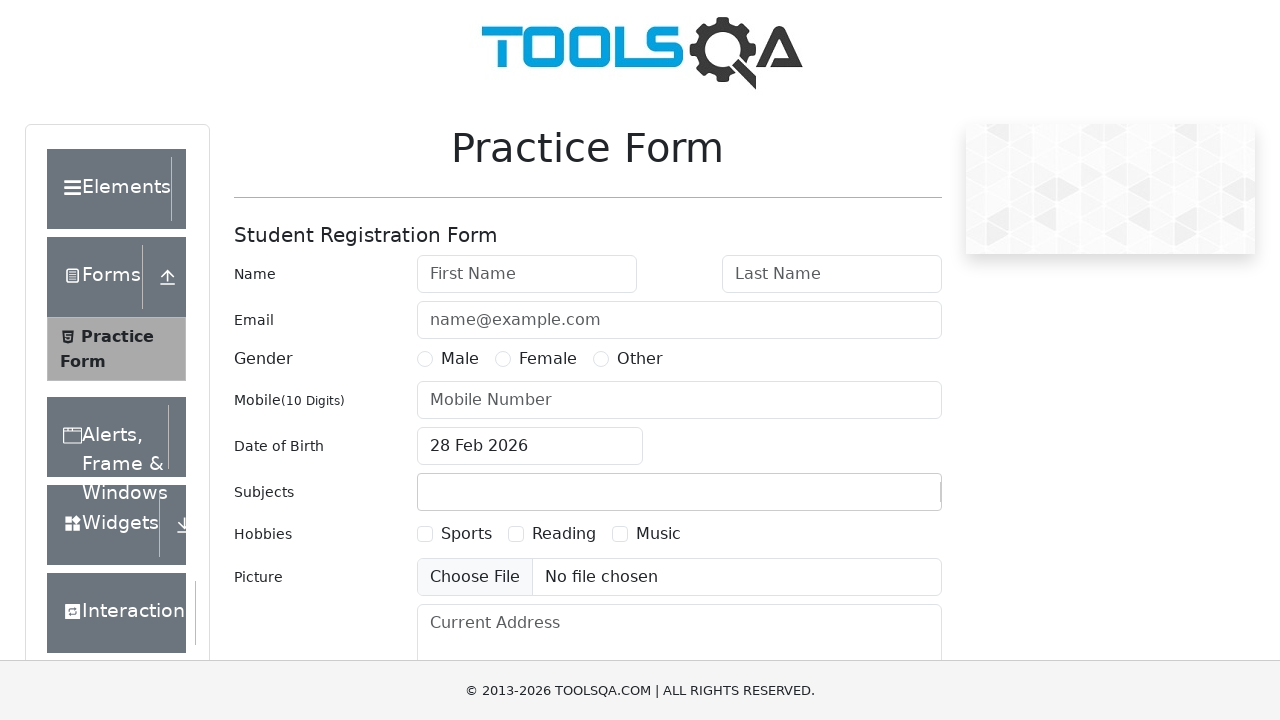

Filled first name with 'Marcus' on #firstName
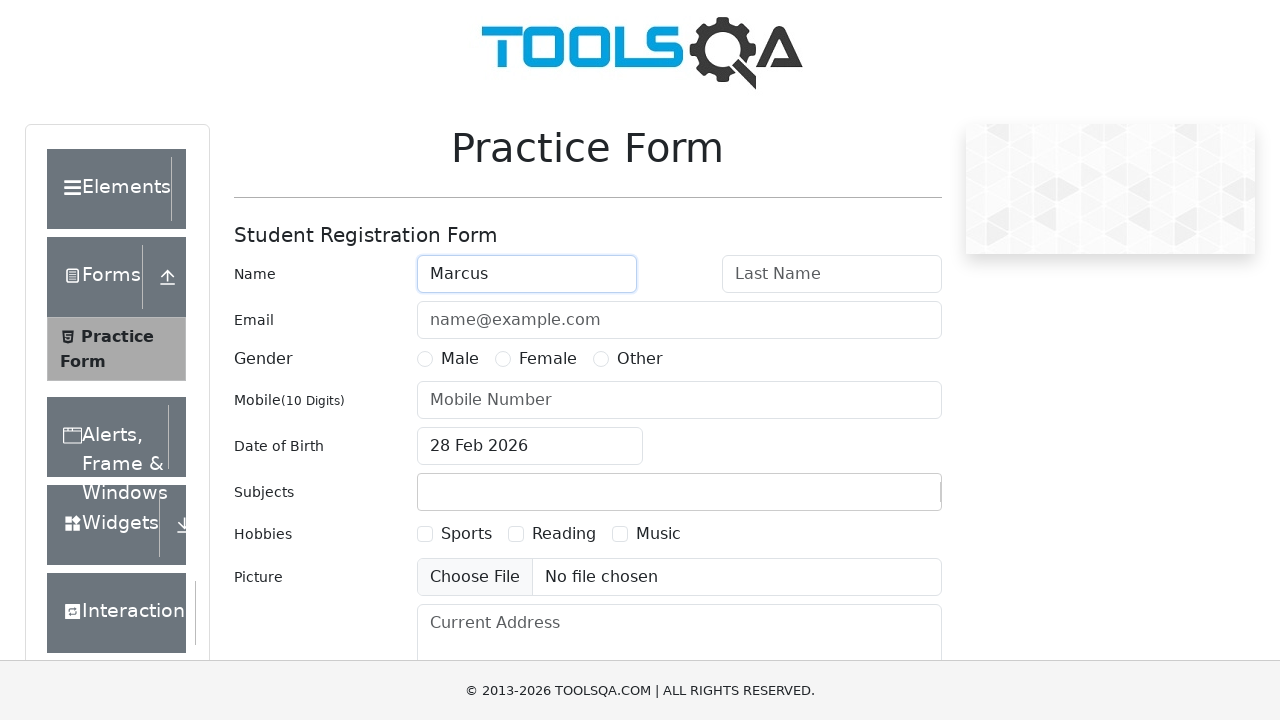

Filled last name with 'Rodriguez' on #lastName
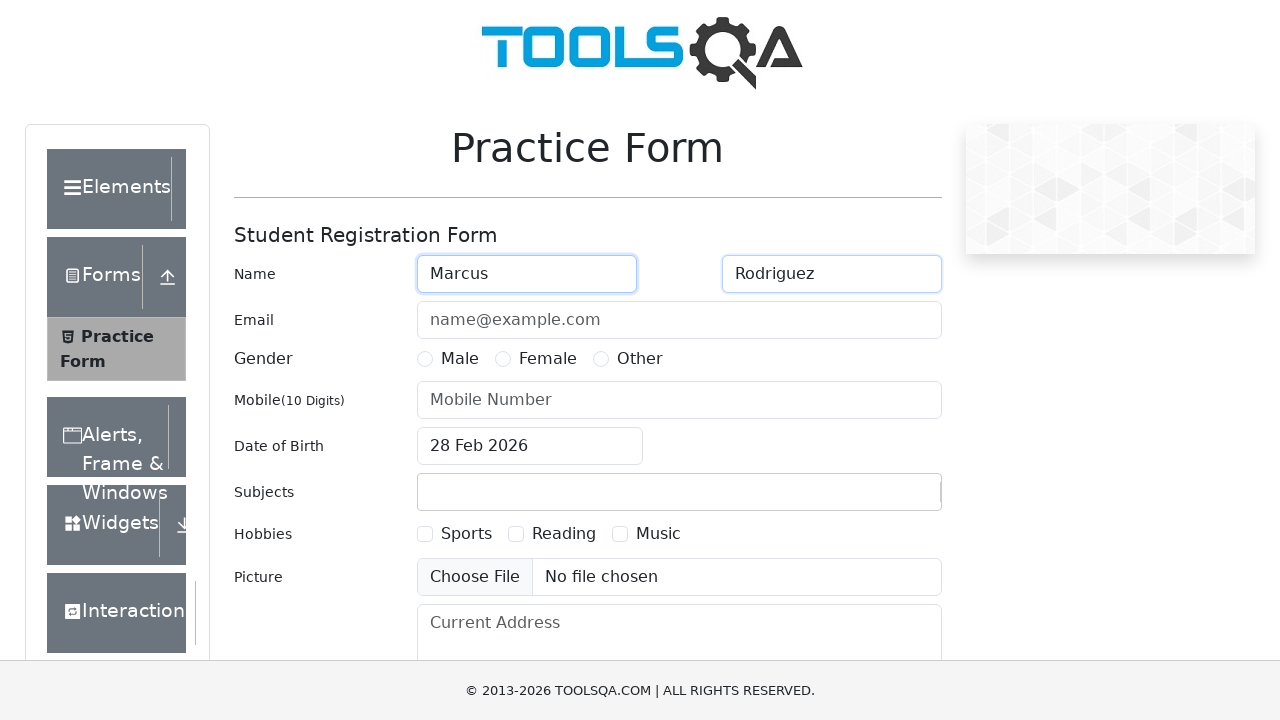

Filled email with 'marcus.rodriguez@example.com' on #userEmail
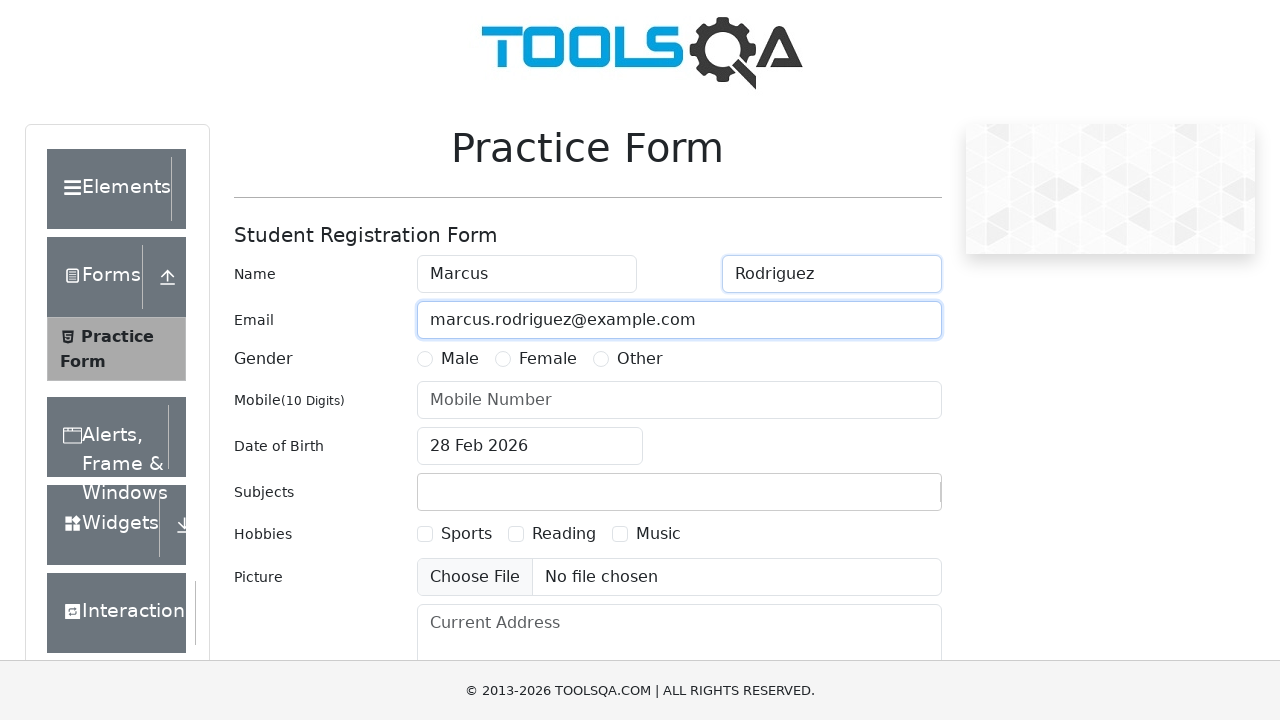

Selected Male gender at (460, 359) on label:has-text('Male')
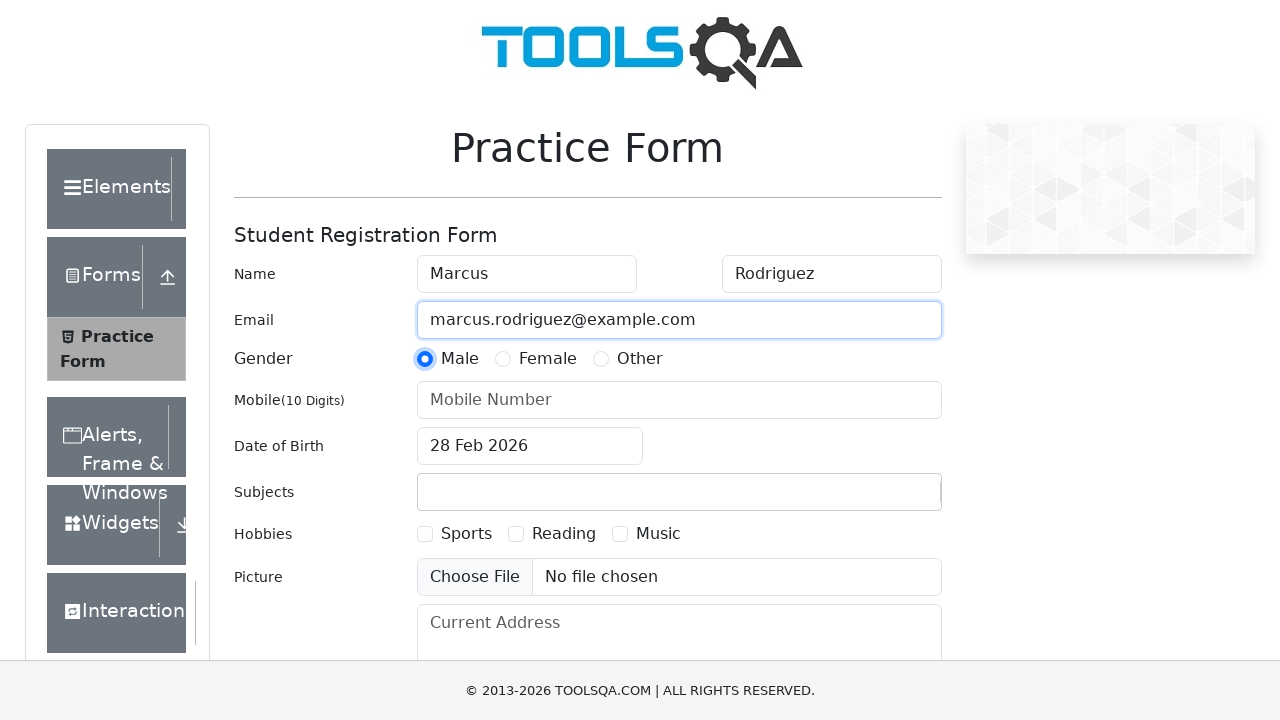

Filled mobile number with '9876543210' on #userNumber
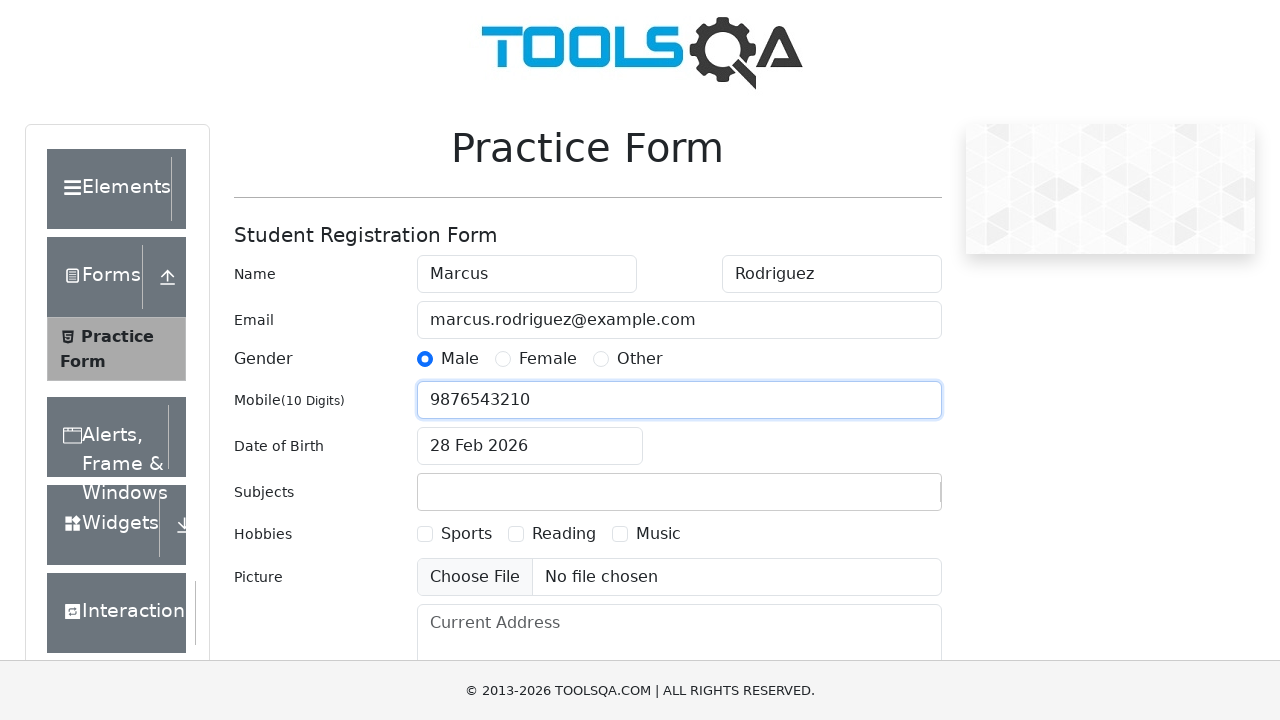

Clicked date of birth input to open calendar at (530, 446) on #dateOfBirthInput
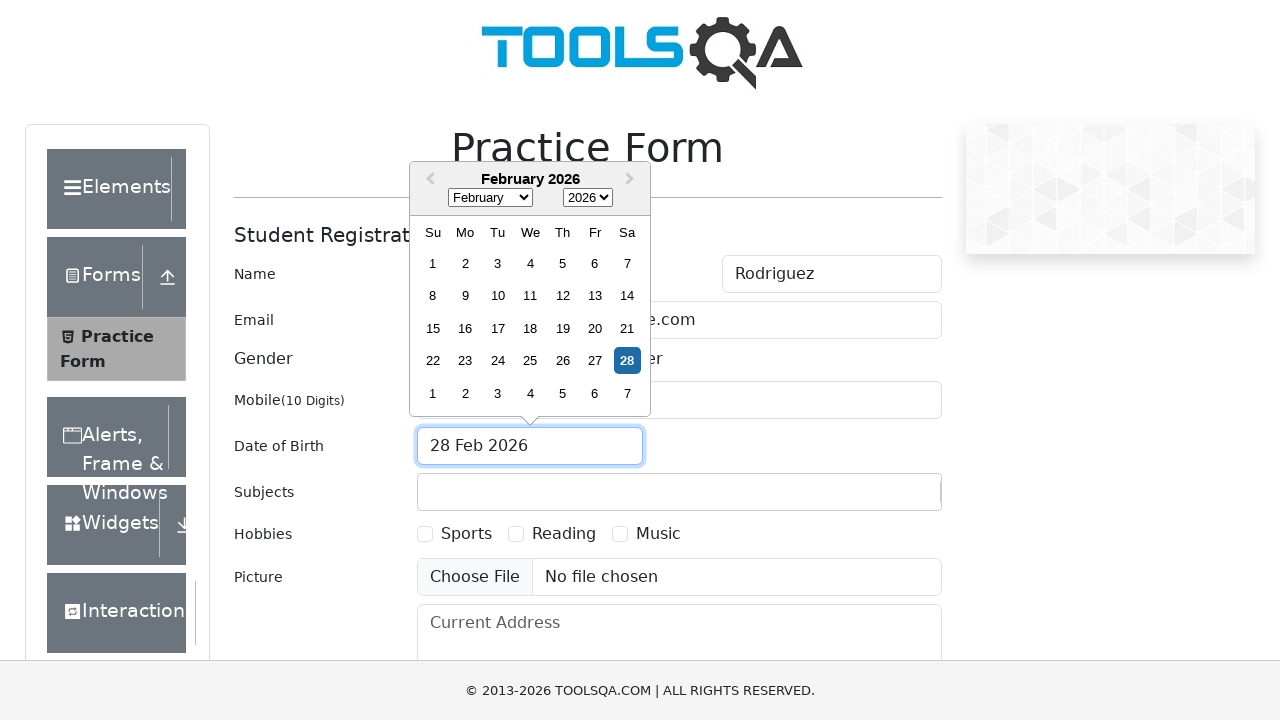

Selected November from month dropdown on .react-datepicker__month-select
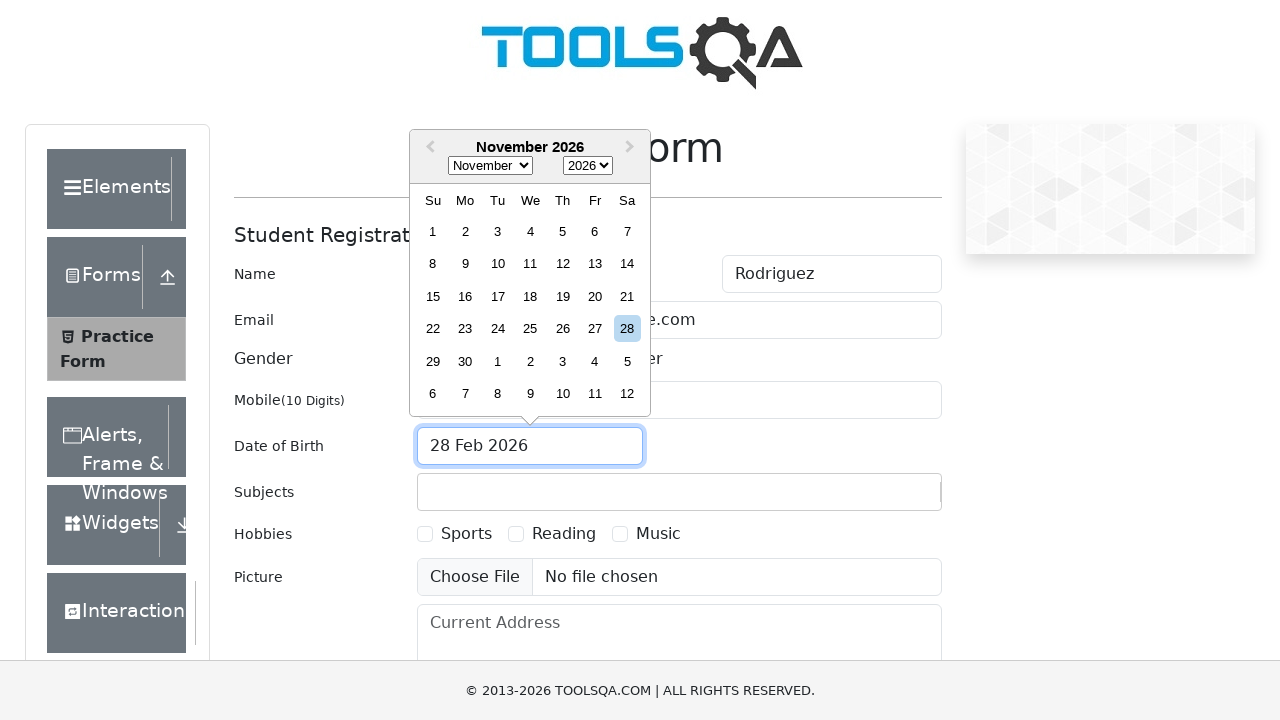

Selected 2000 from year dropdown on .react-datepicker__year-select
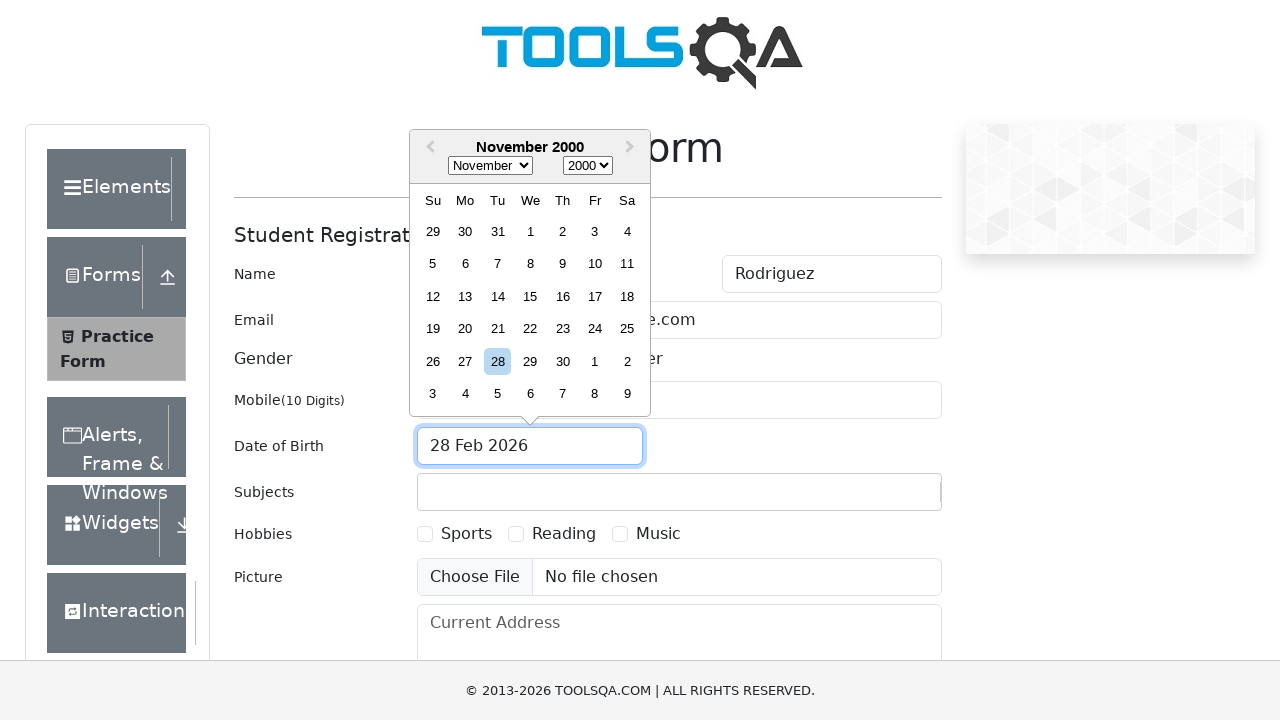

Selected 21st day from calendar at (498, 329) on .react-datepicker__day--021:not(.react-datepicker__day--outside-month)
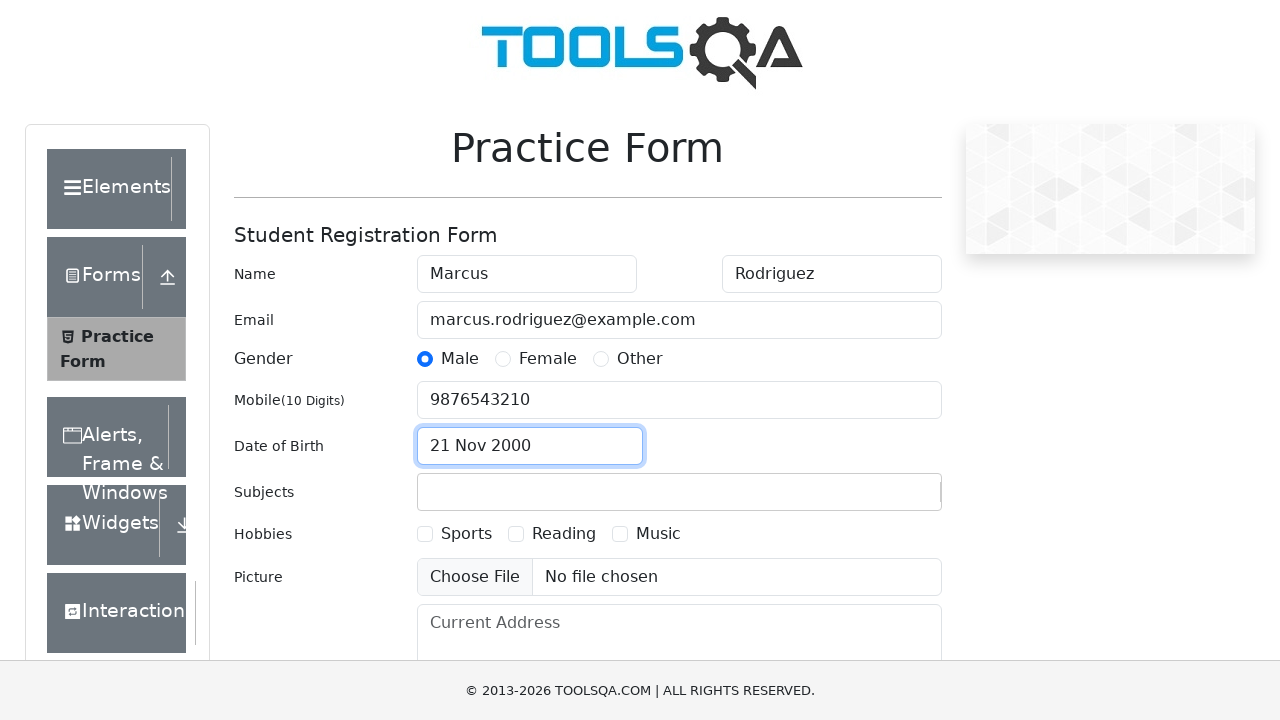

Filled subjects field with 'Computer Science' on #subjectsInput
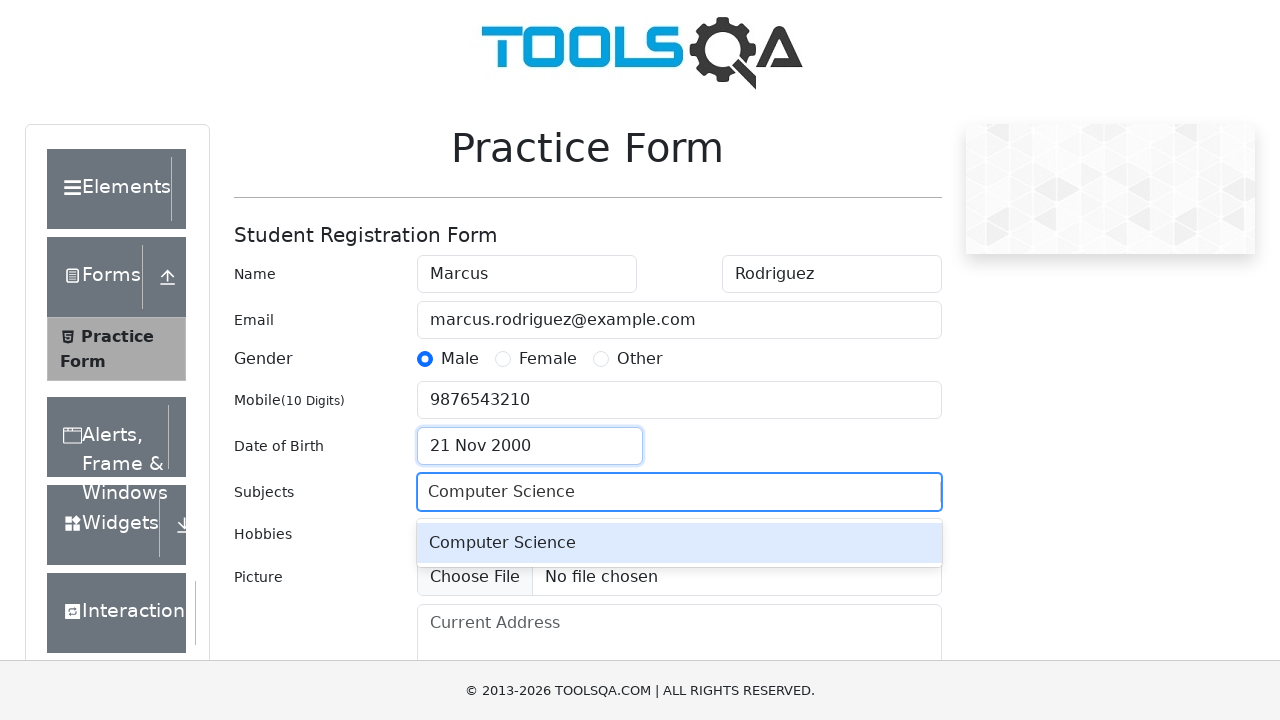

Pressed Enter to confirm subject selection
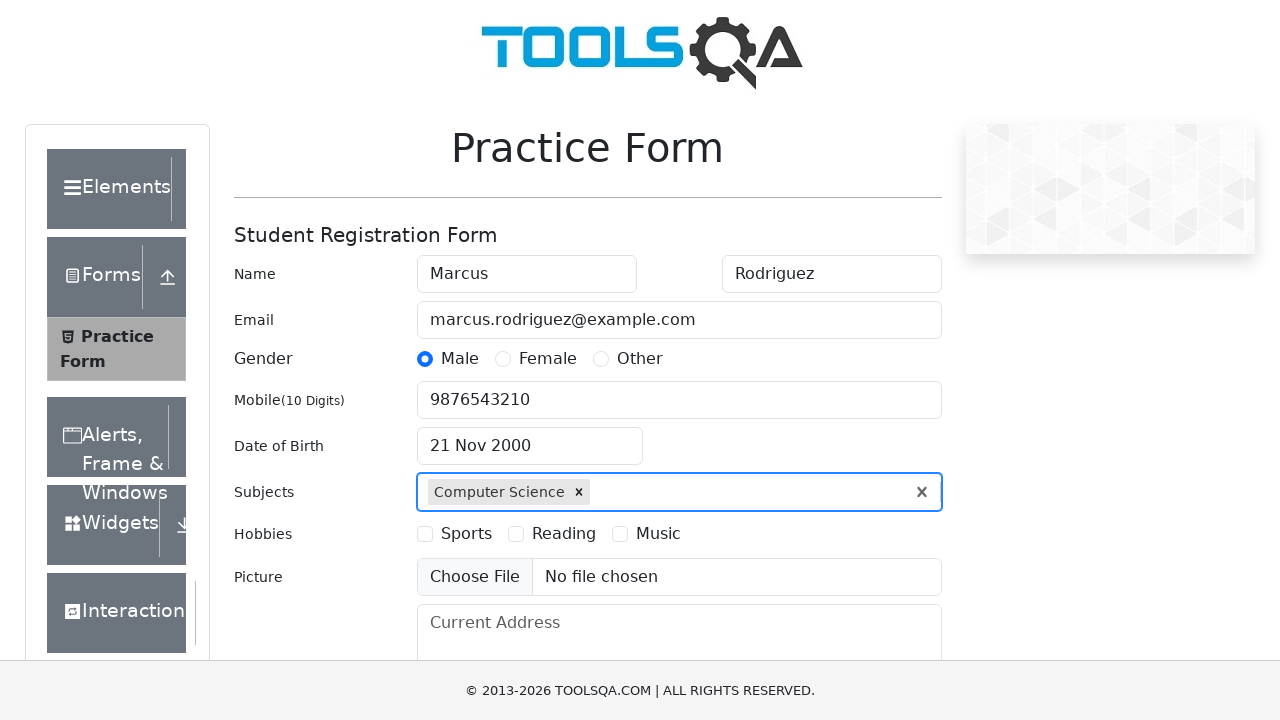

Selected Sports hobby checkbox at (466, 534) on label:has-text('Sports')
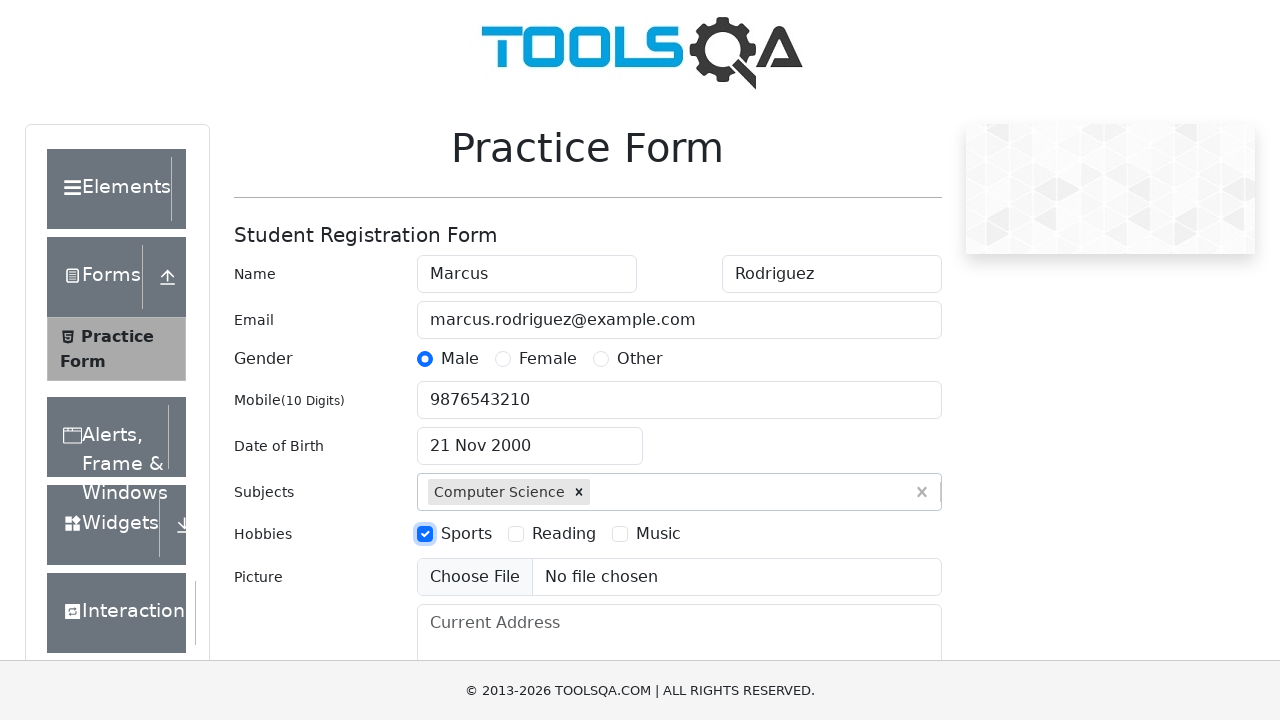

Filled current address with '123 Main Street, Springfield, State 12345' on #currentAddress
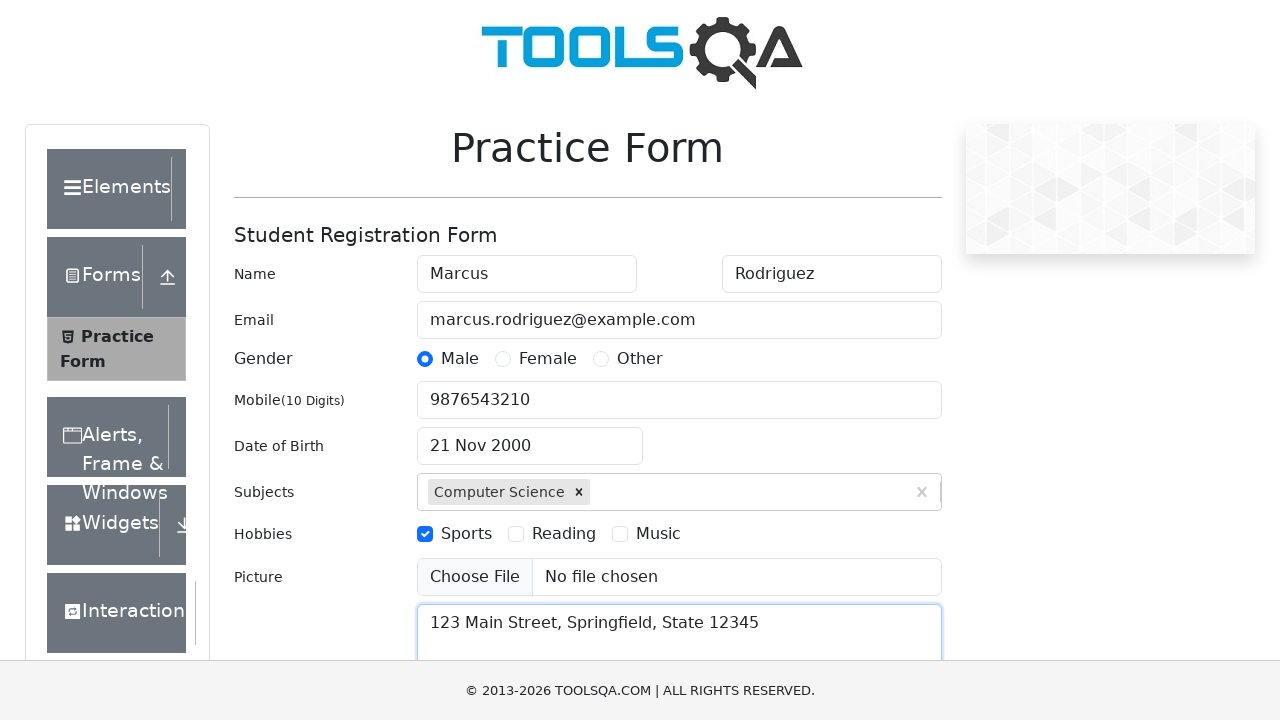

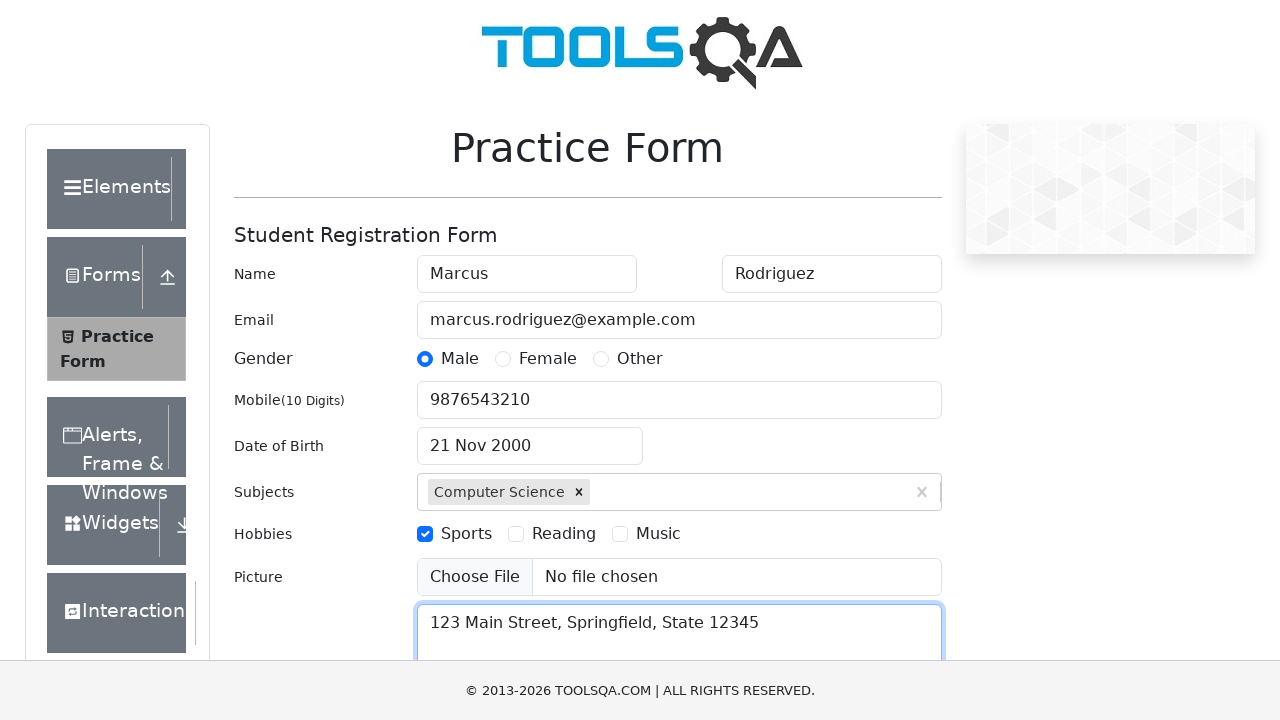